Tests search functionality on jb51.net by entering a query and pressing Enter

Starting URL: https://www.jb51.net/

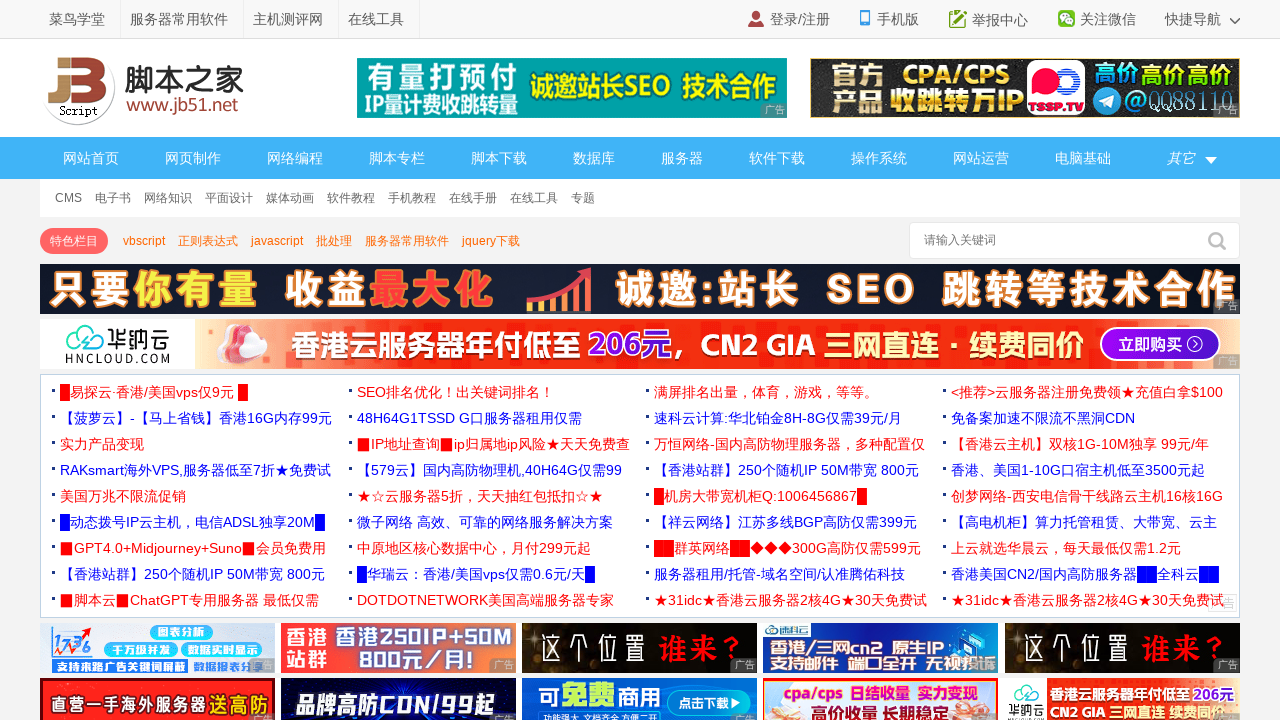

Filled search box with query 'all' on input[name='q']
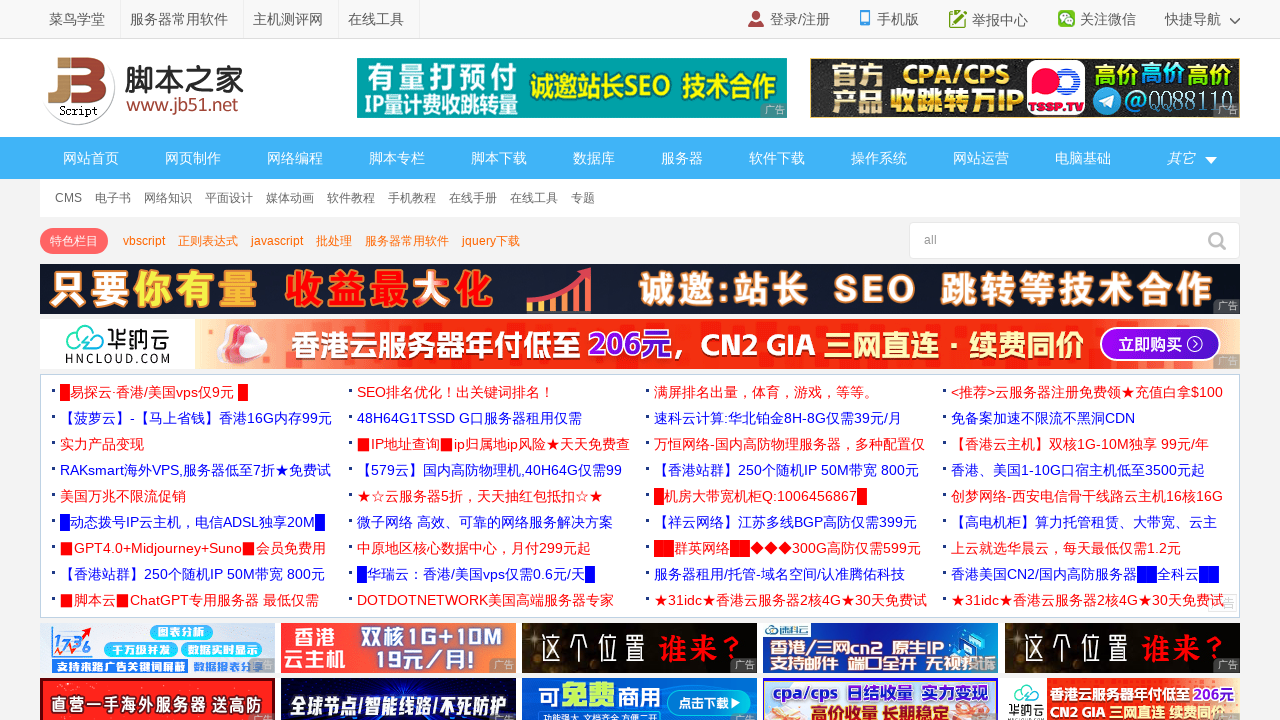

Pressed Enter to submit search query on input[name='q']
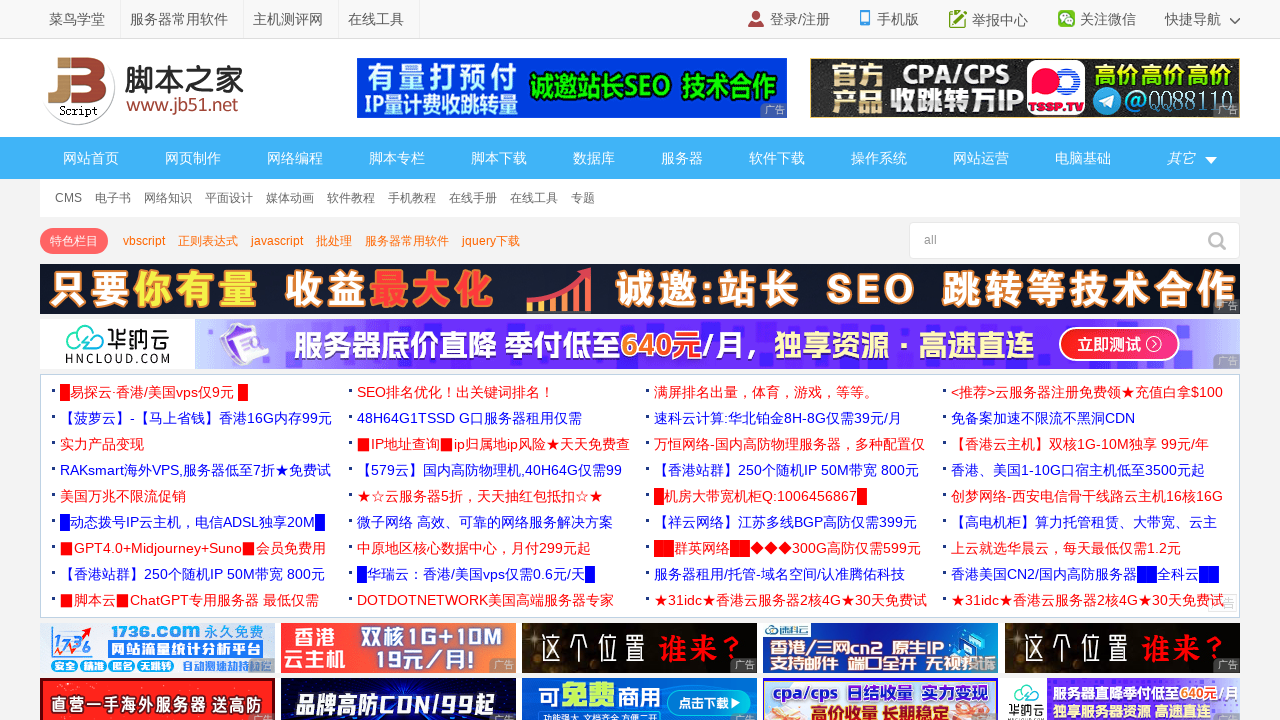

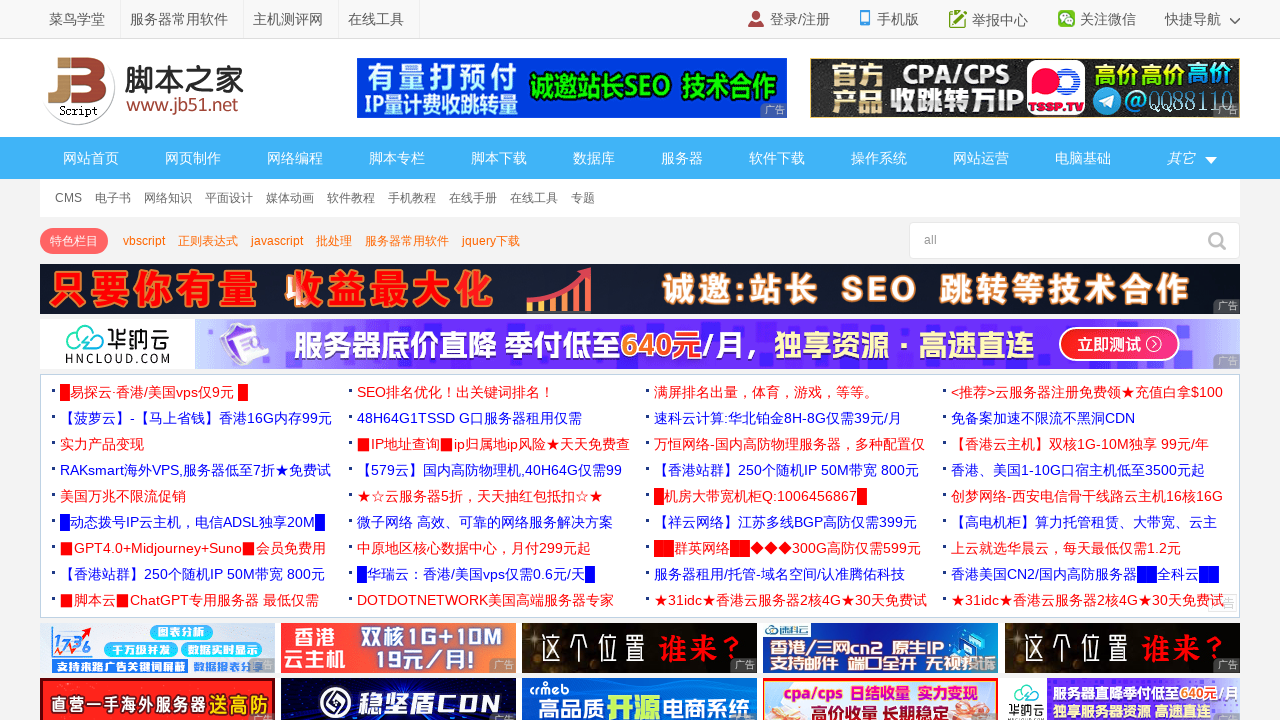